Tests browser back button functionality with different filter views

Starting URL: https://demo.playwright.dev/todomvc

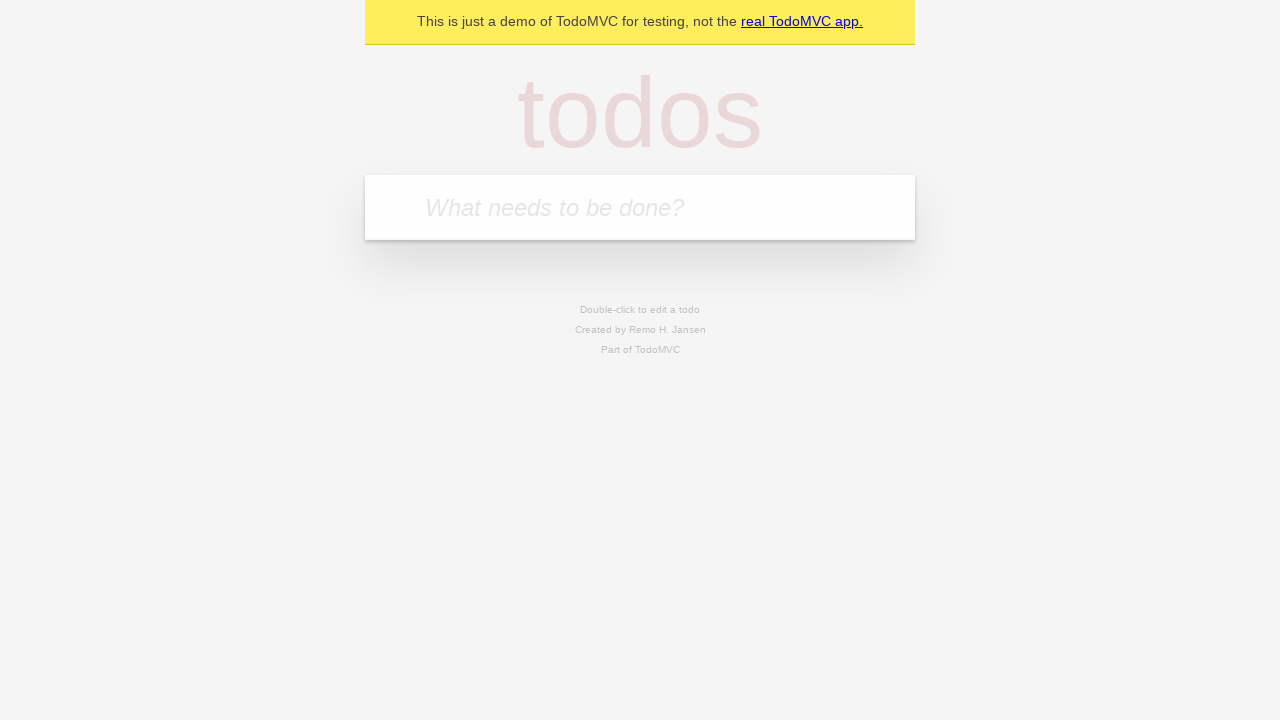

Filled todo input with 'buy some cheese' on internal:attr=[placeholder="What needs to be done?"i]
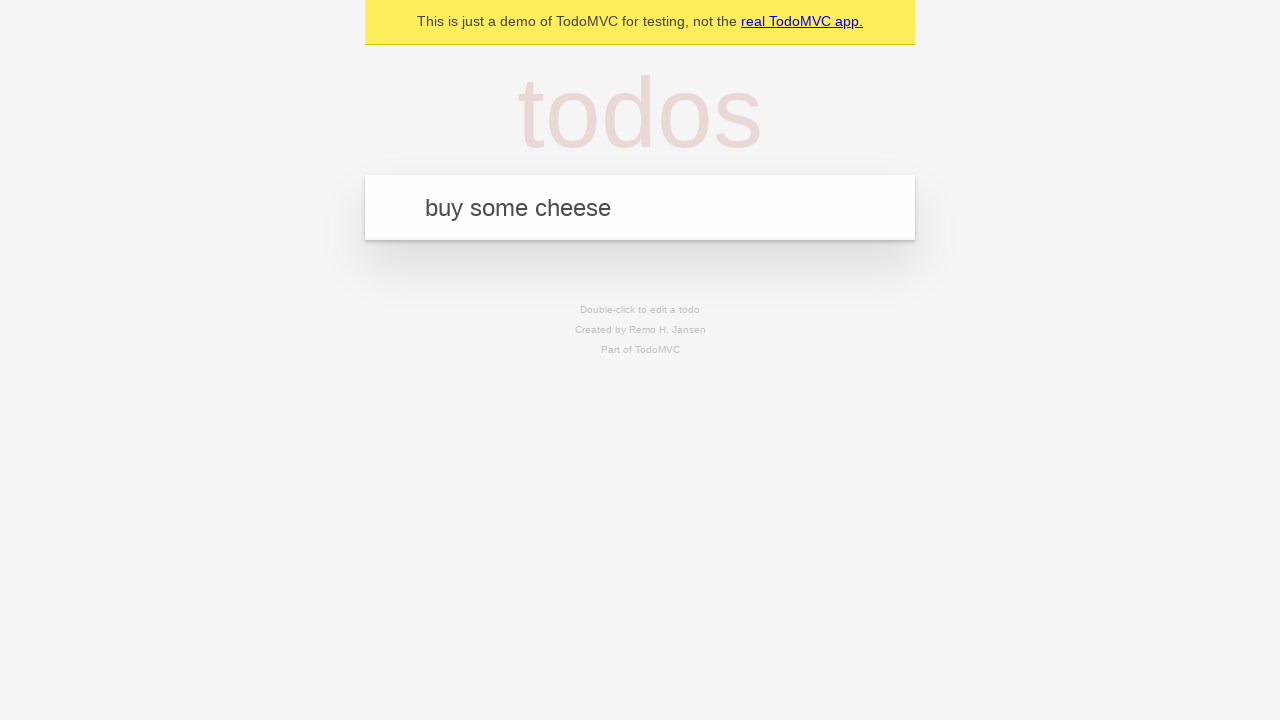

Pressed Enter to add todo 'buy some cheese' on internal:attr=[placeholder="What needs to be done?"i]
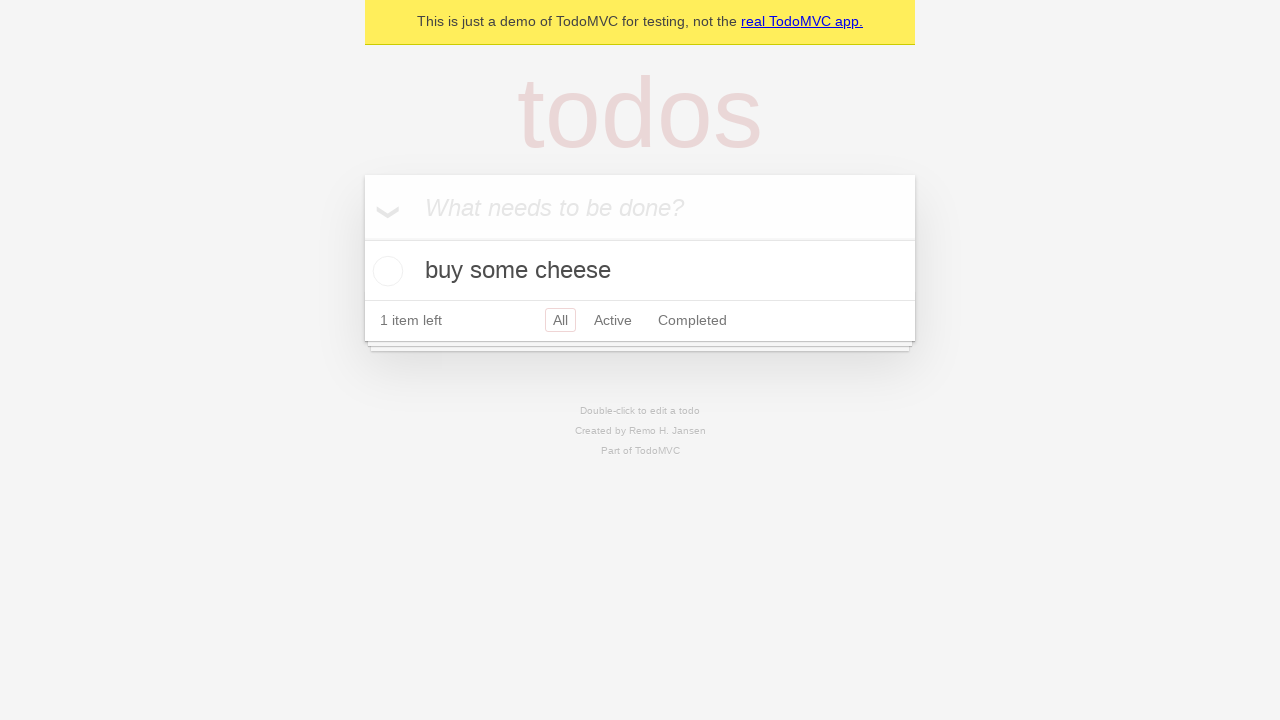

Filled todo input with 'feed the cat' on internal:attr=[placeholder="What needs to be done?"i]
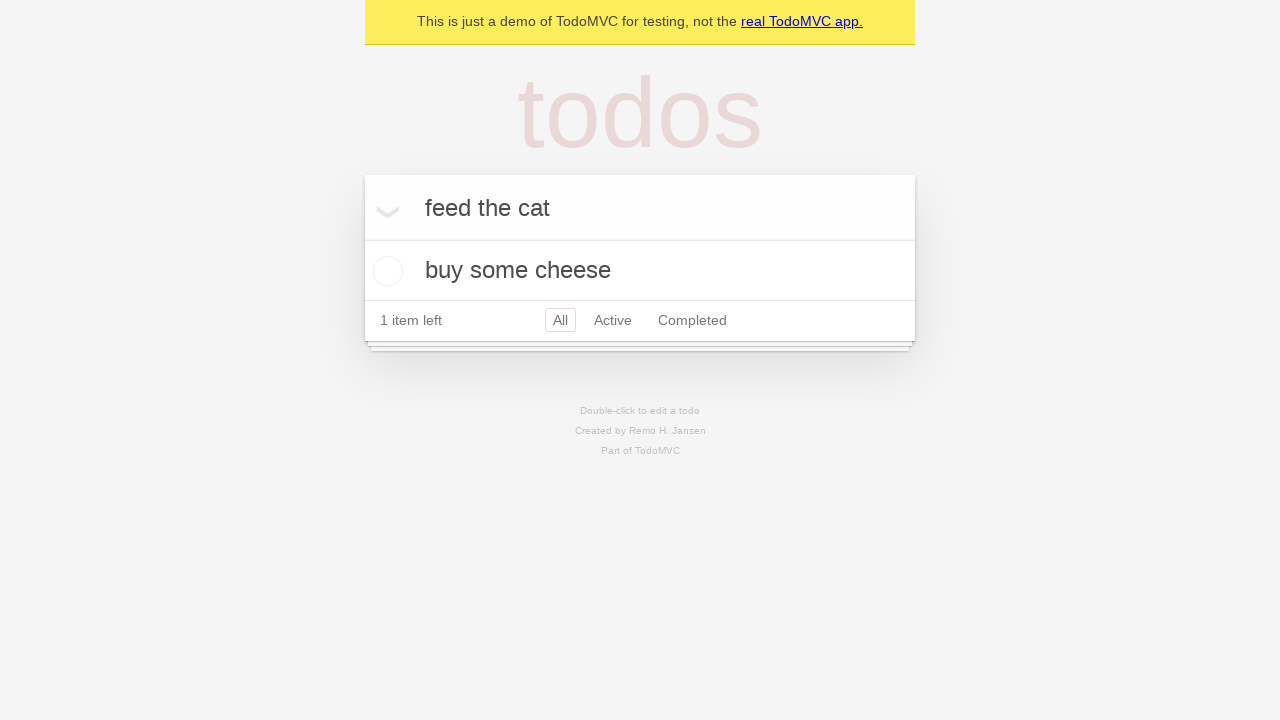

Pressed Enter to add todo 'feed the cat' on internal:attr=[placeholder="What needs to be done?"i]
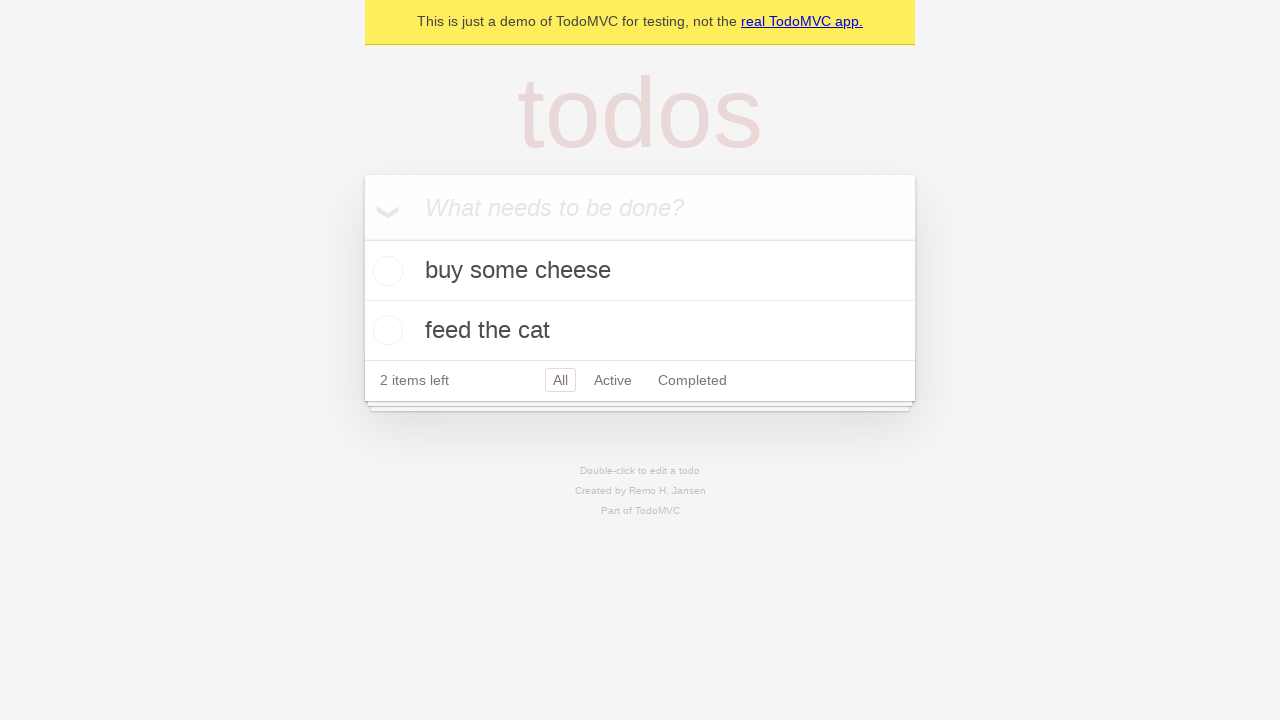

Filled todo input with 'book a doctors appointment' on internal:attr=[placeholder="What needs to be done?"i]
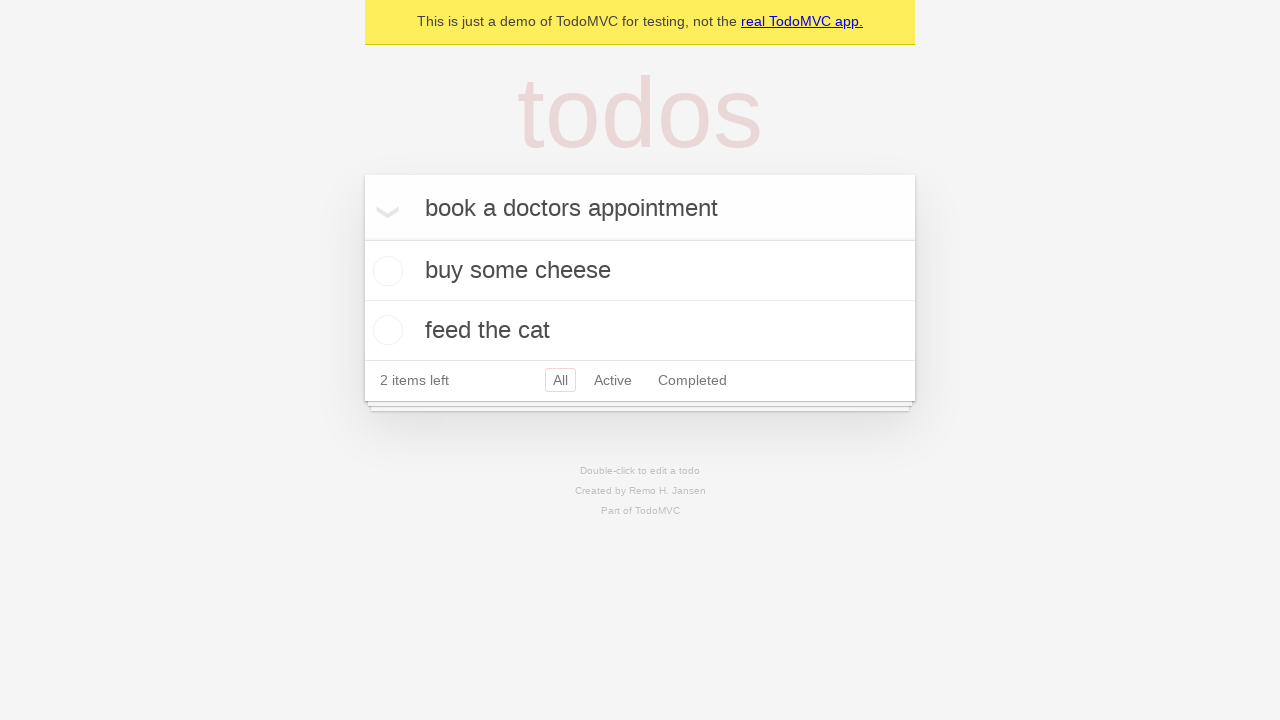

Pressed Enter to add todo 'book a doctors appointment' on internal:attr=[placeholder="What needs to be done?"i]
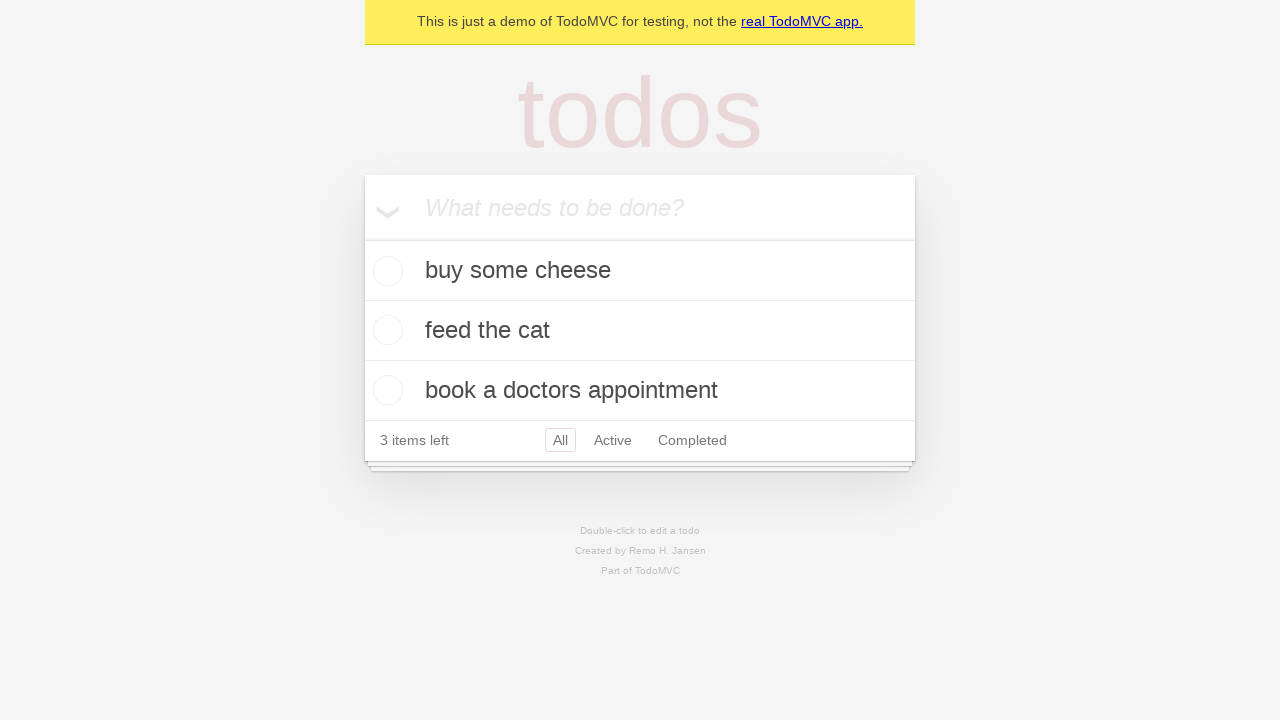

Waited for all 3 todos to be added
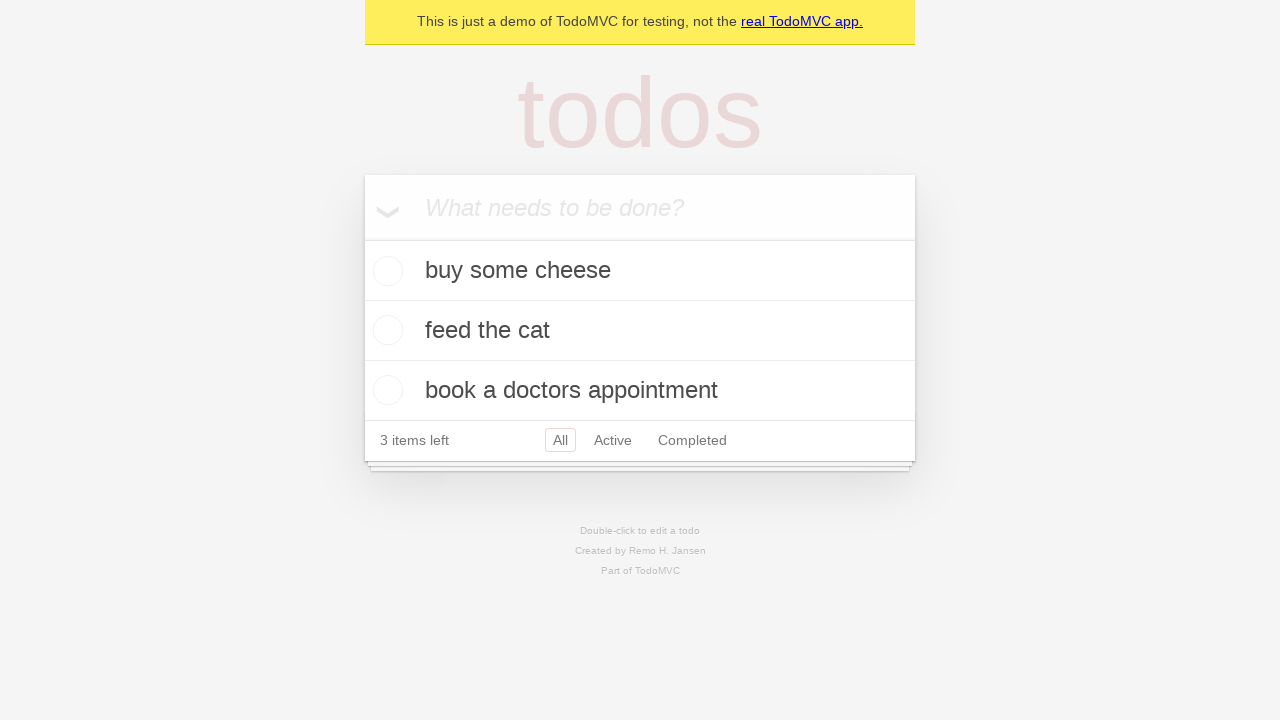

Checked the second todo item at (385, 330) on internal:testid=[data-testid="todo-item"s] >> nth=1 >> internal:role=checkbox
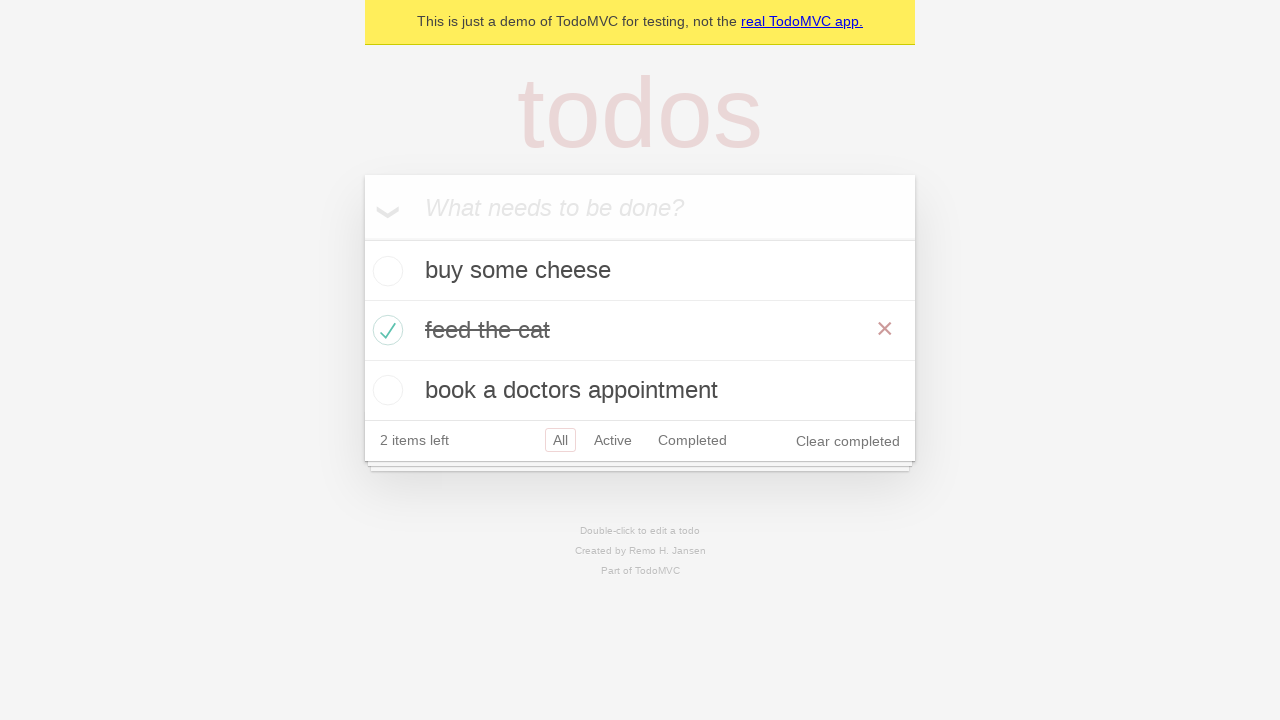

Clicked 'All' filter link at (560, 440) on internal:role=link[name="All"i]
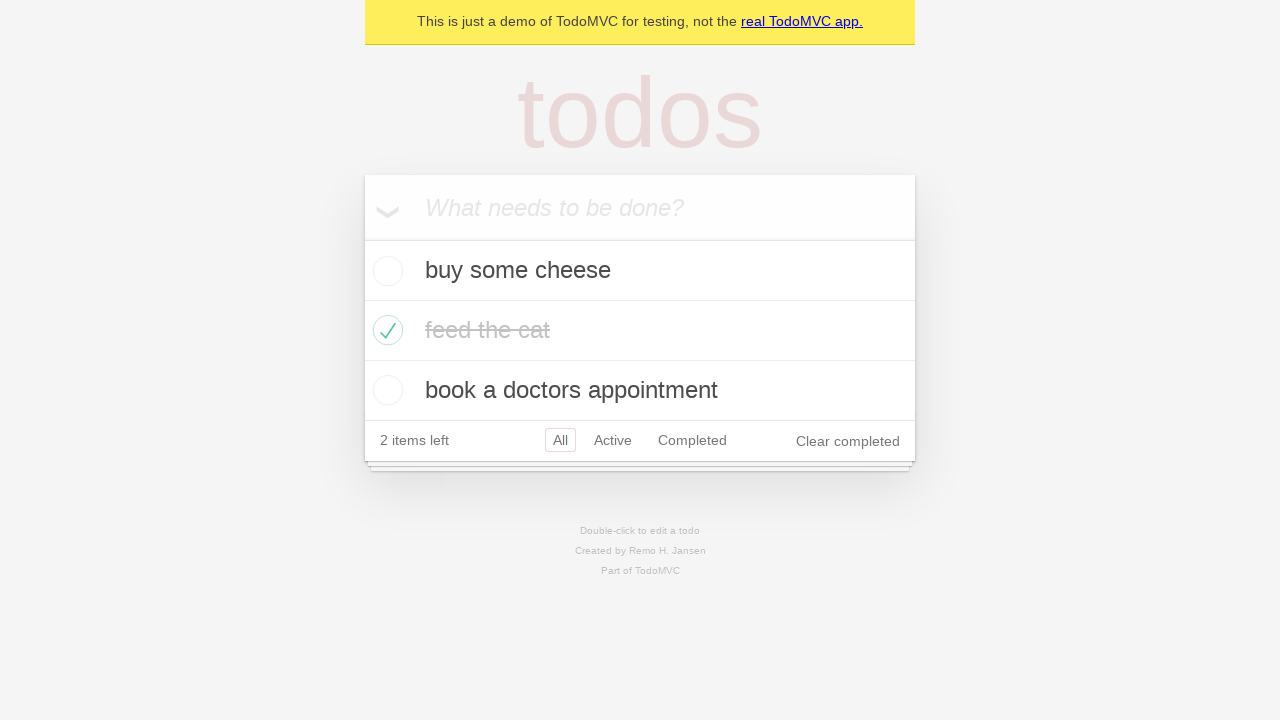

Clicked 'Active' filter link at (613, 440) on internal:role=link[name="Active"i]
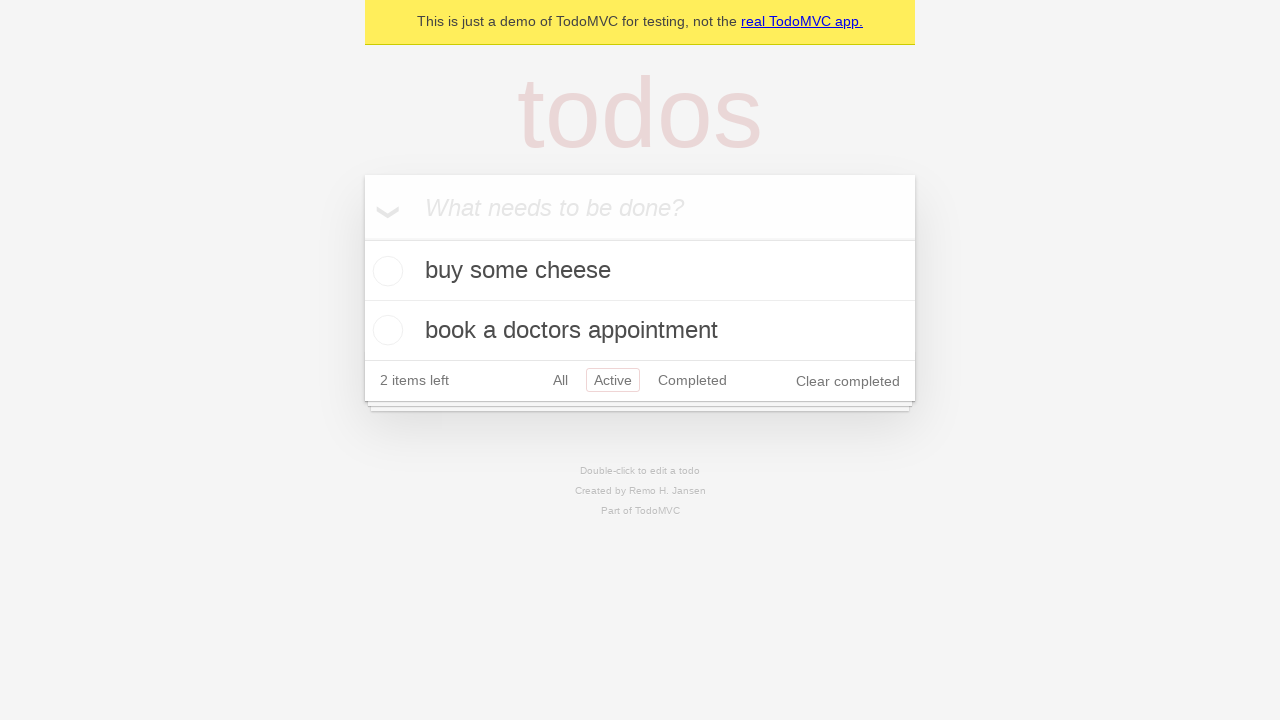

Clicked 'Completed' filter link at (692, 380) on internal:role=link[name="Completed"i]
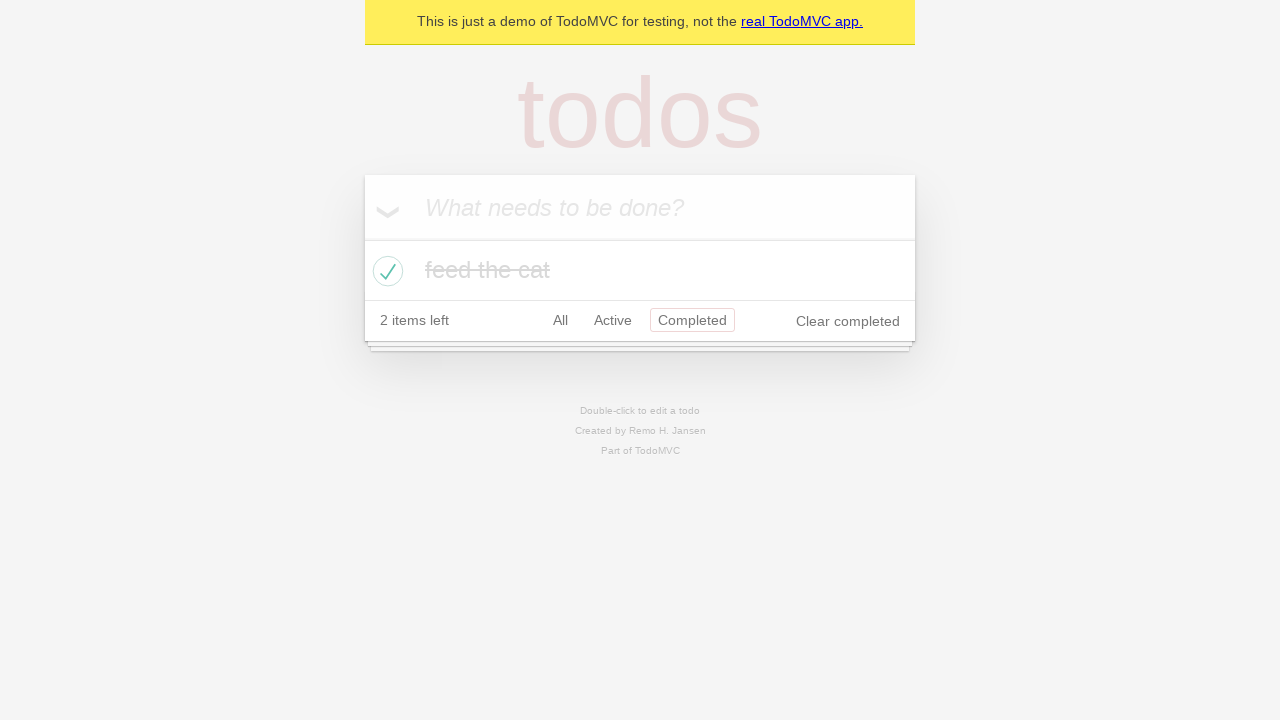

Navigated back using browser back button (from Completed to Active)
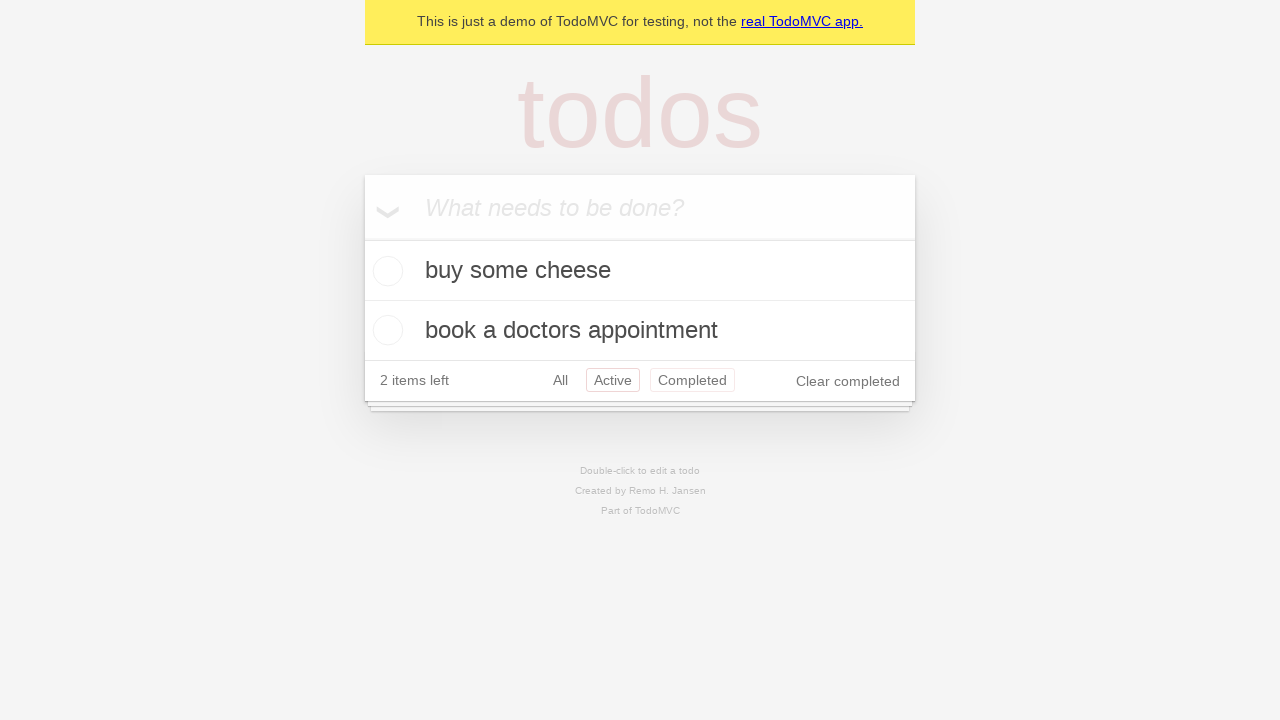

Navigated back using browser back button (from Active to All)
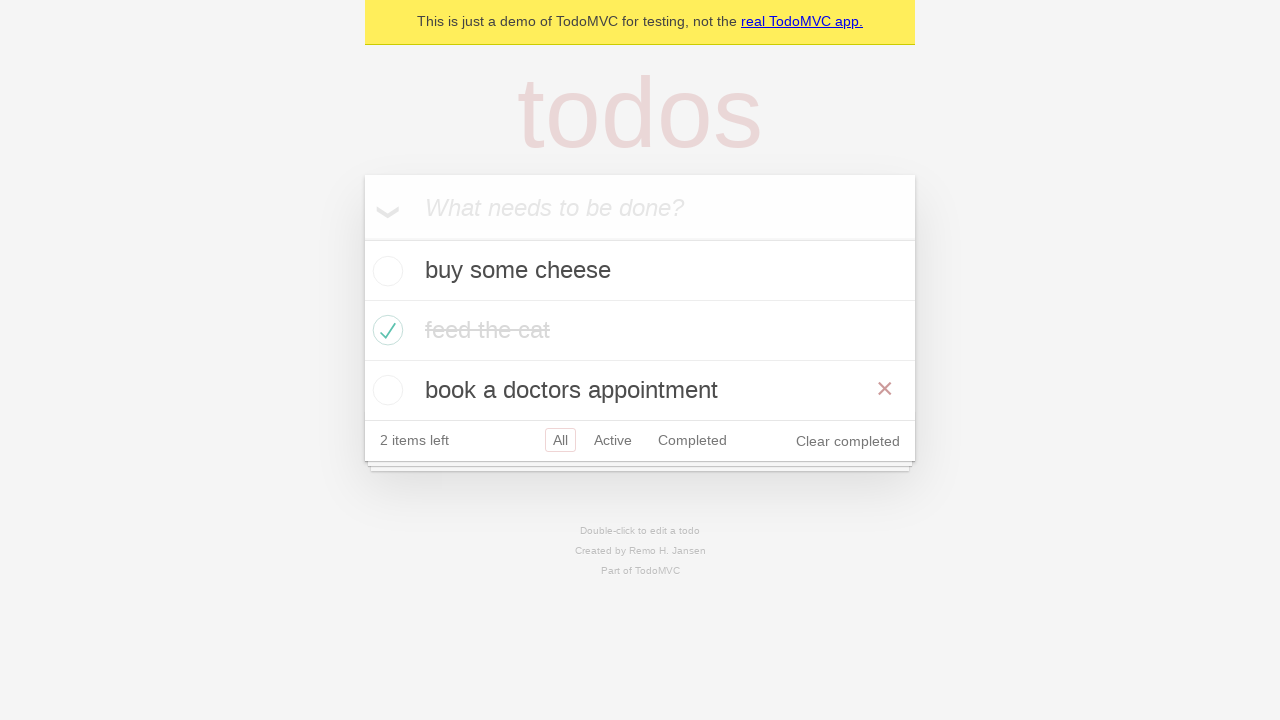

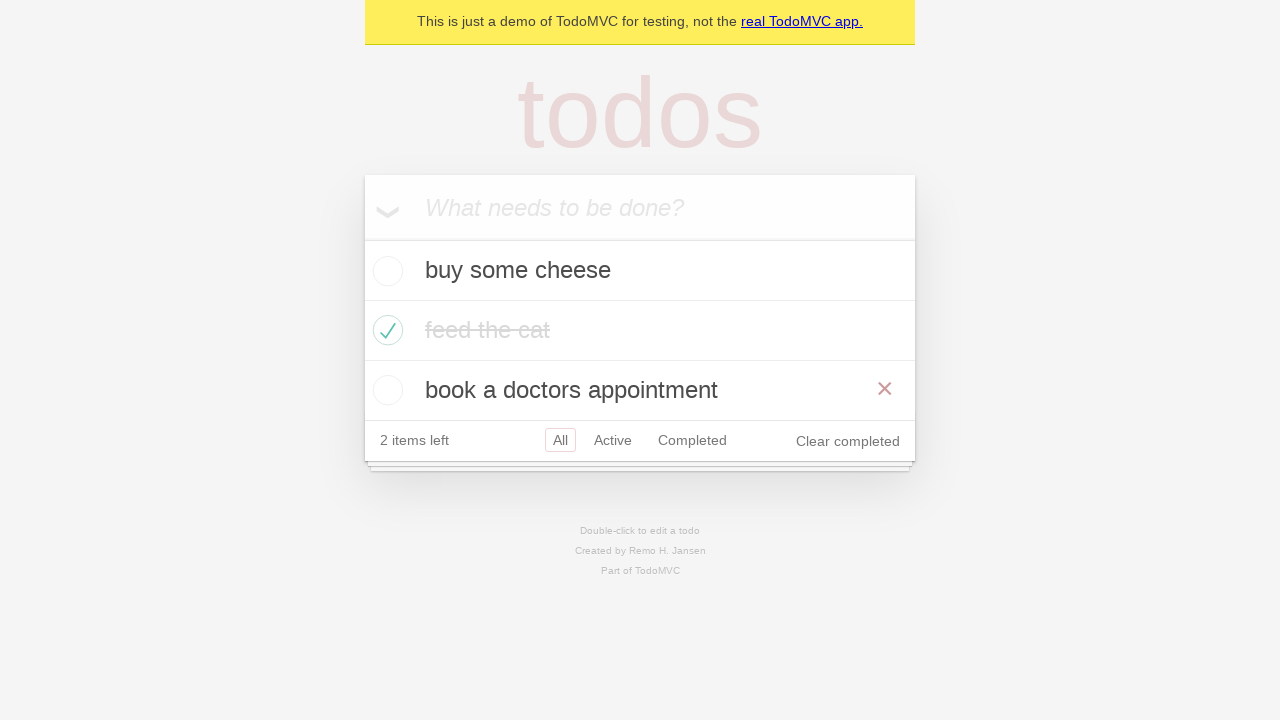